Opens a test webpage and sets the browser window to fullscreen mode to verify fullscreen functionality works correctly.

Starting URL: http://omayo.blogspot.com/

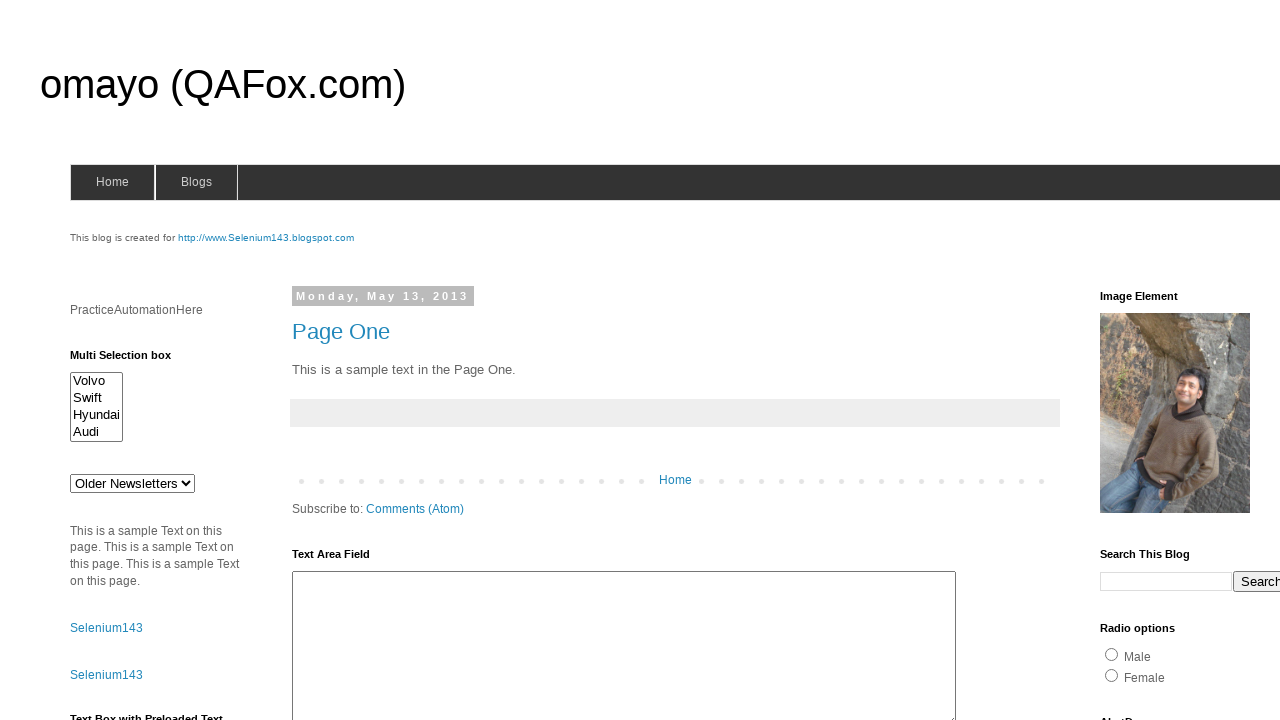

Set viewport size to 1920x1080
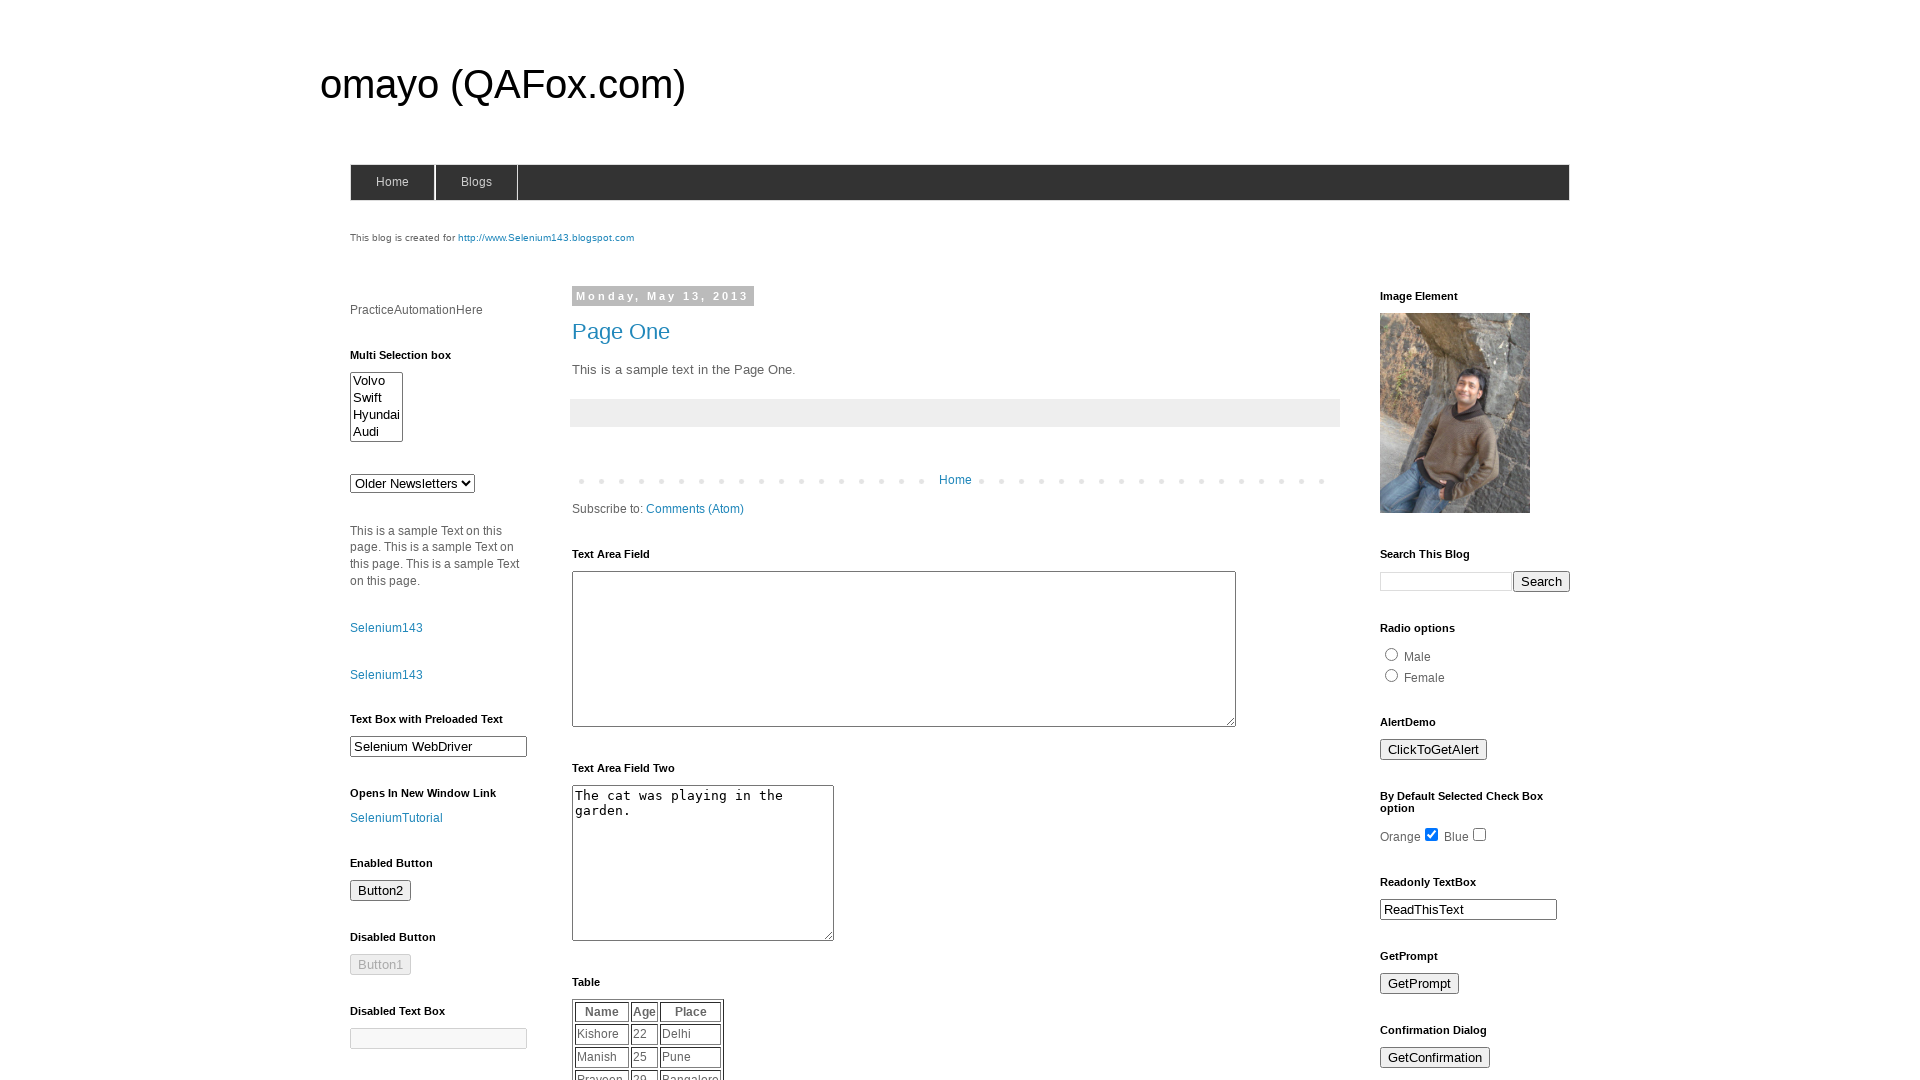

Pressed F11 to trigger fullscreen mode
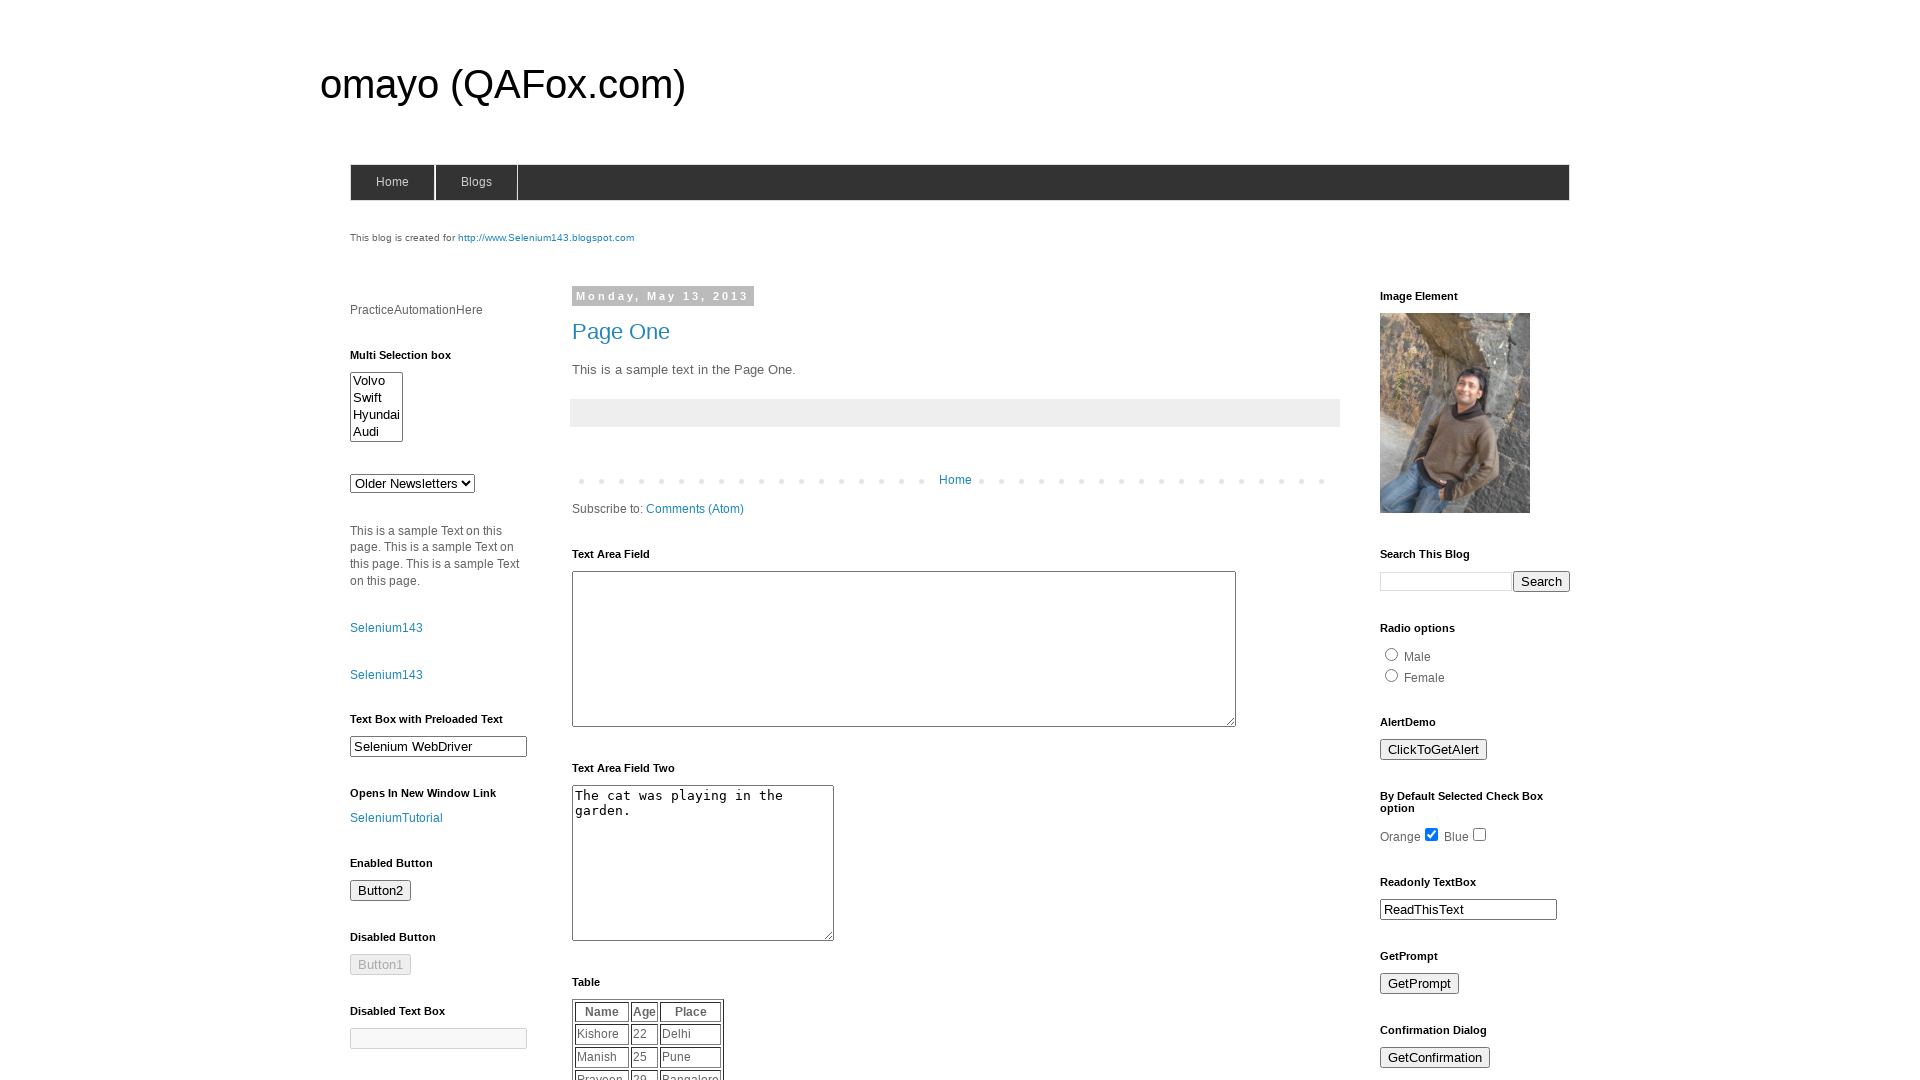

Waited 1 second to observe fullscreen mode
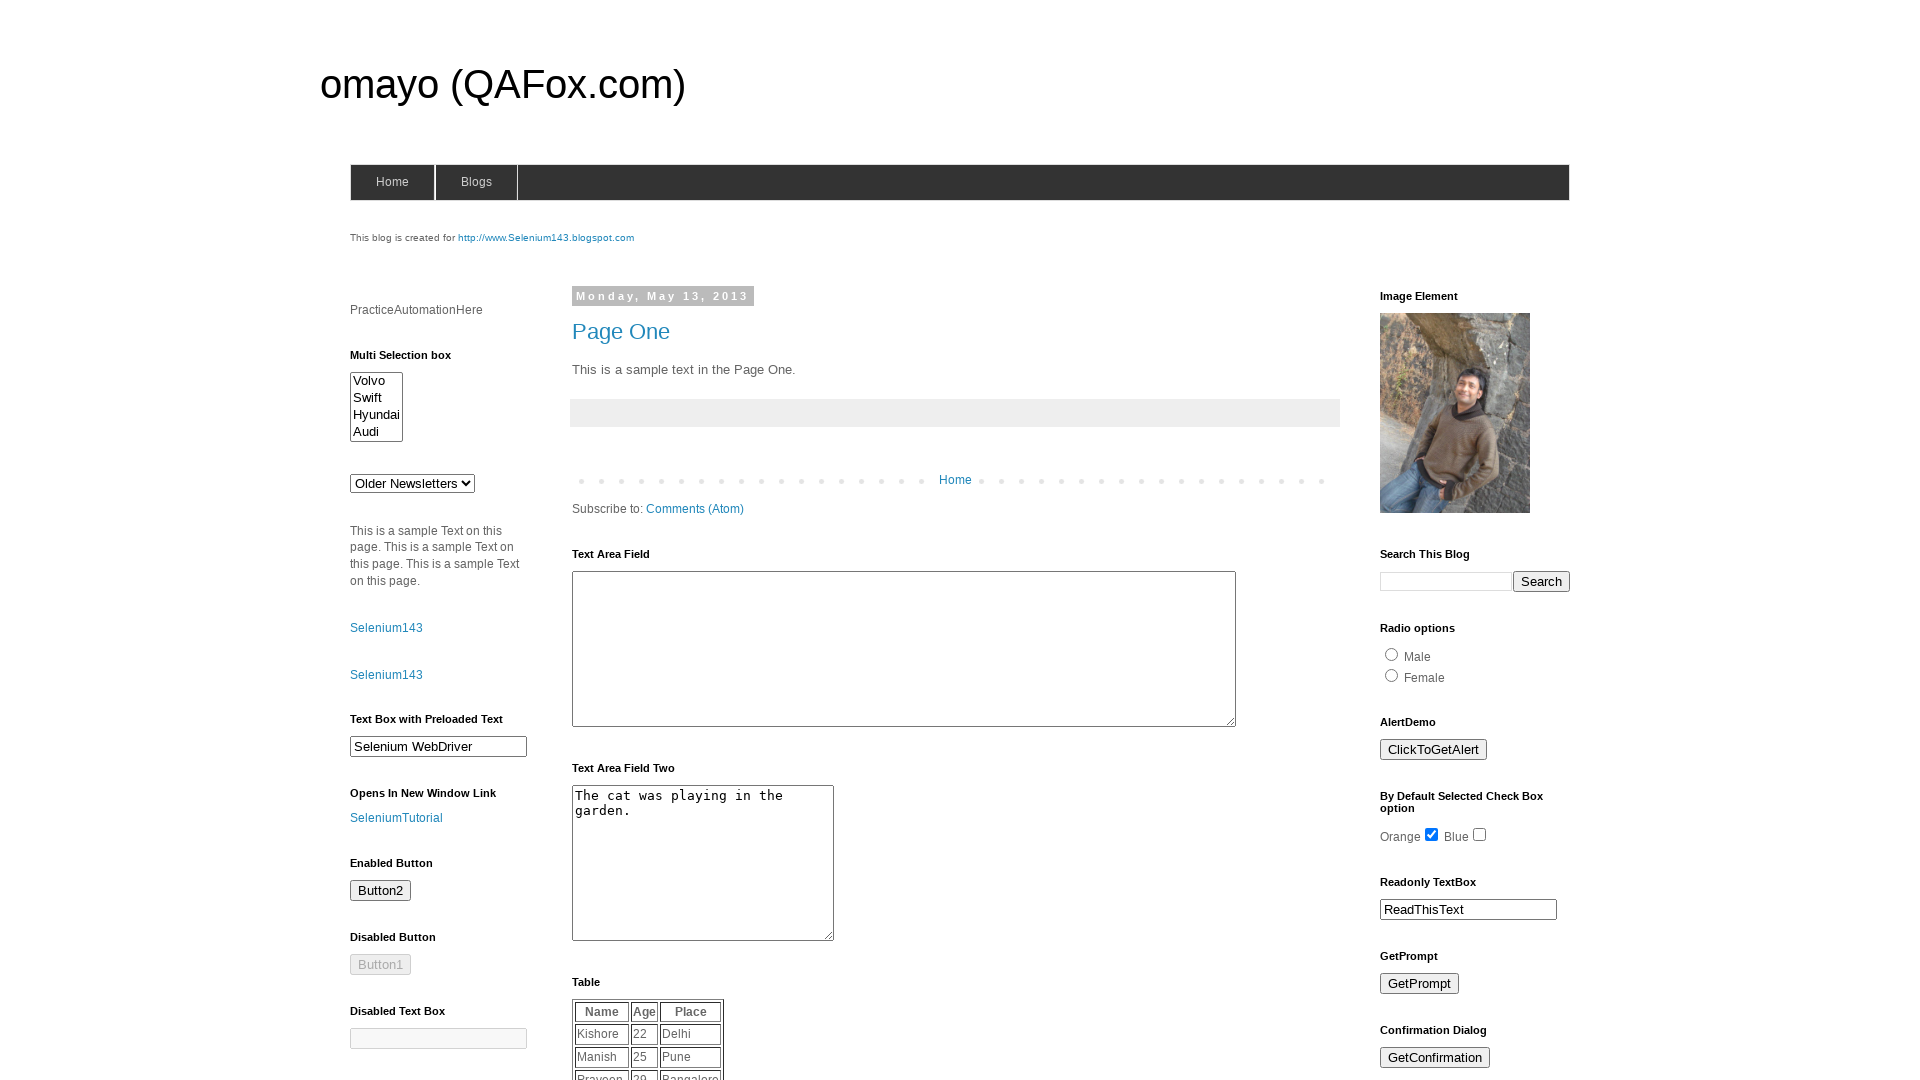

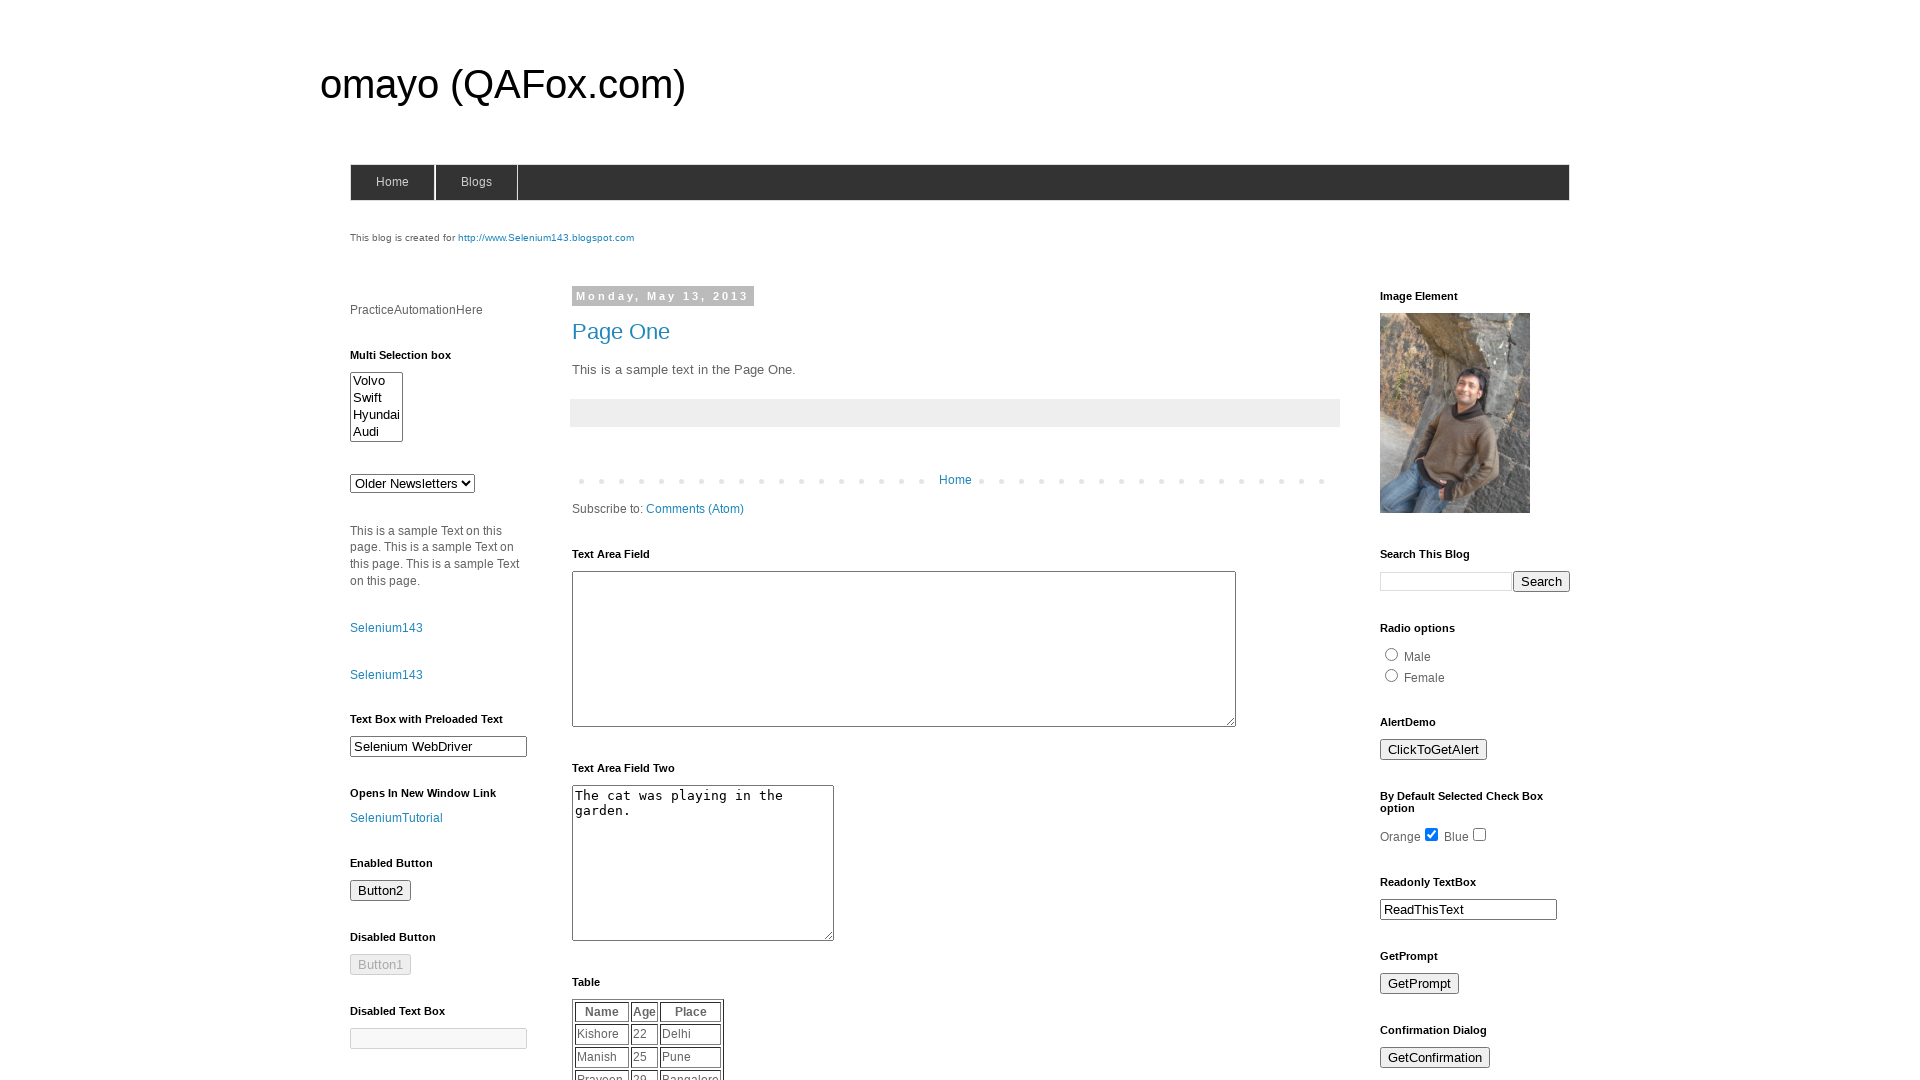